Tests checkbox interaction by clicking checkboxes to toggle their selected state, verifying that checkboxes can be selected and deselected

Starting URL: http://practice.cydeo.com/checkboxes

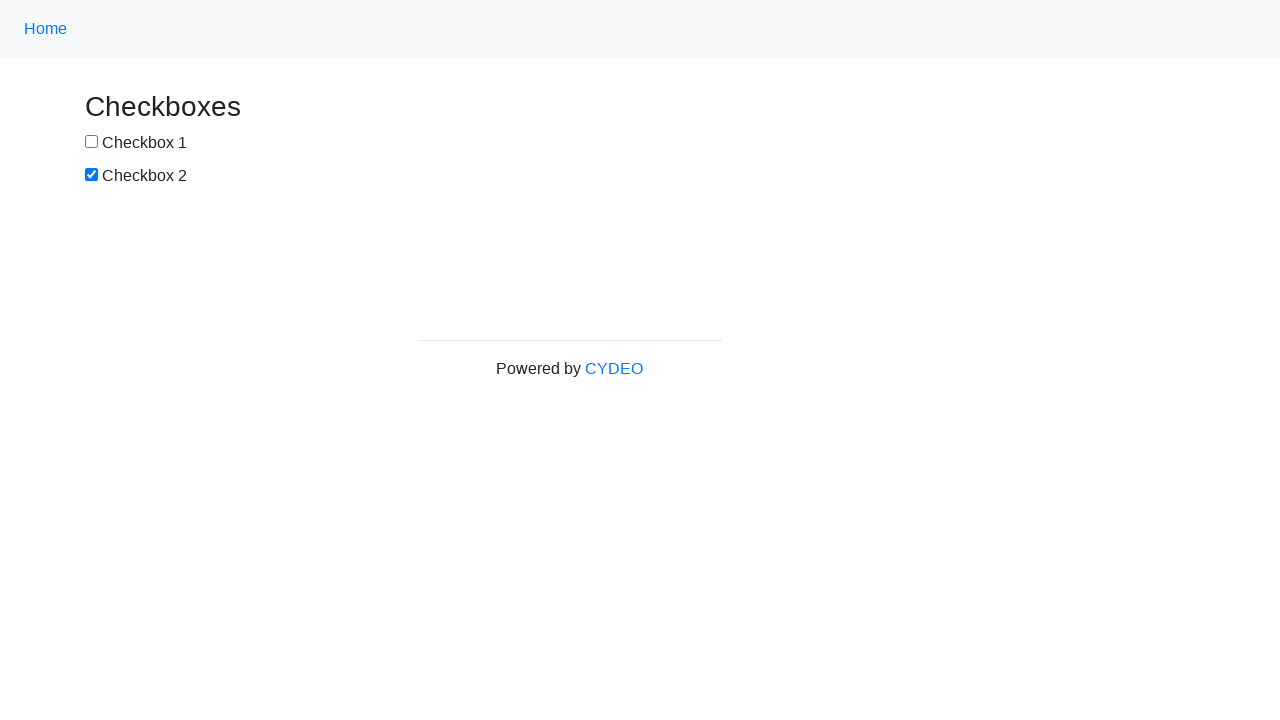

Located checkbox 1 element
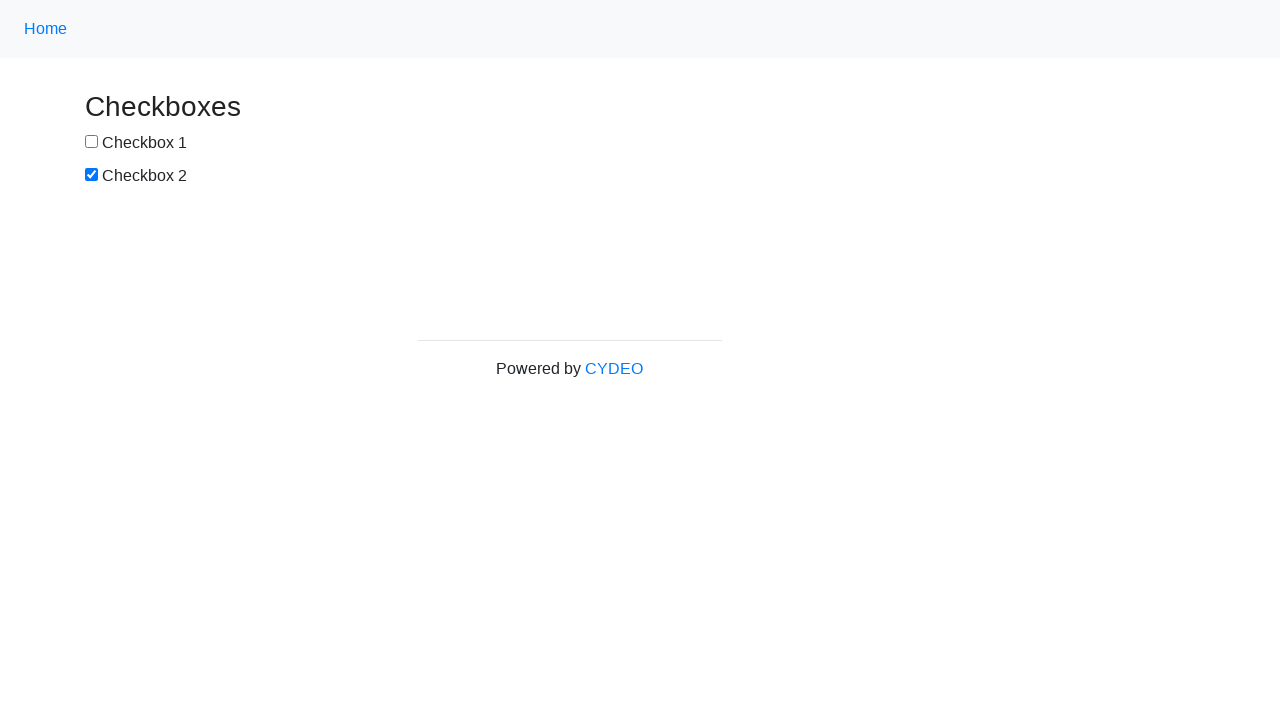

Clicked checkbox 1 to toggle its state at (92, 142) on #box1
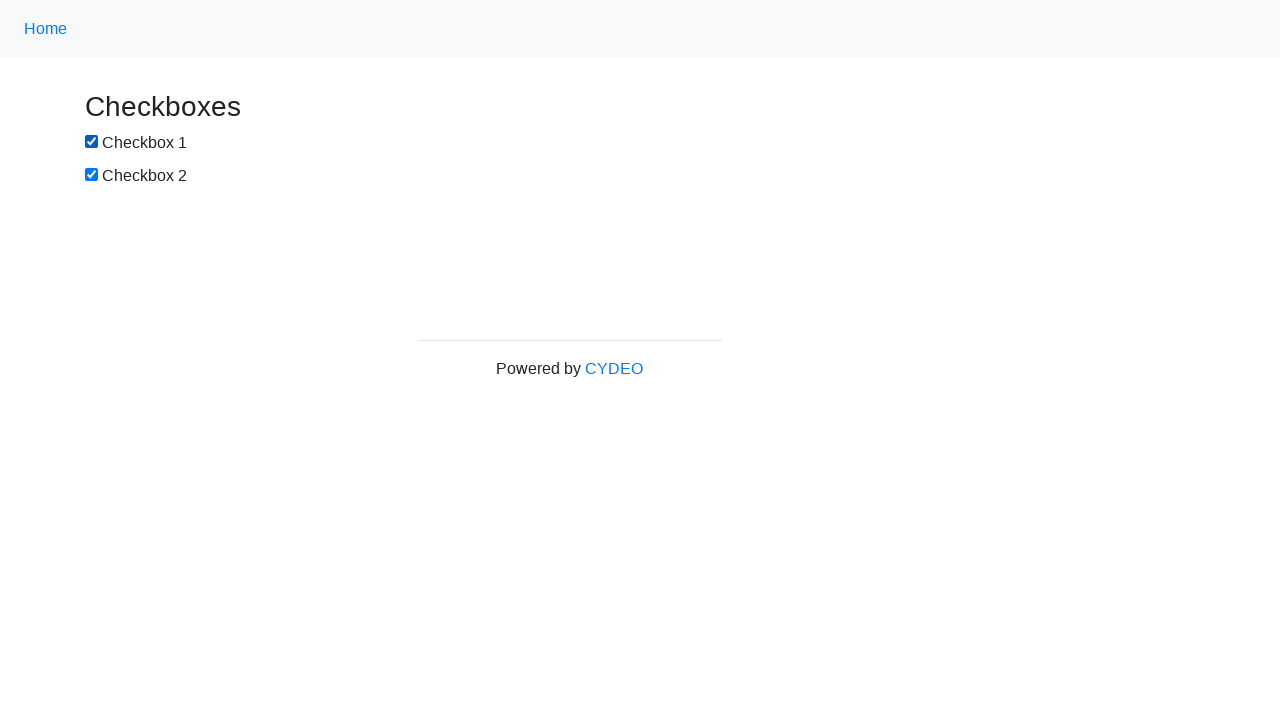

Located checkbox 2 element
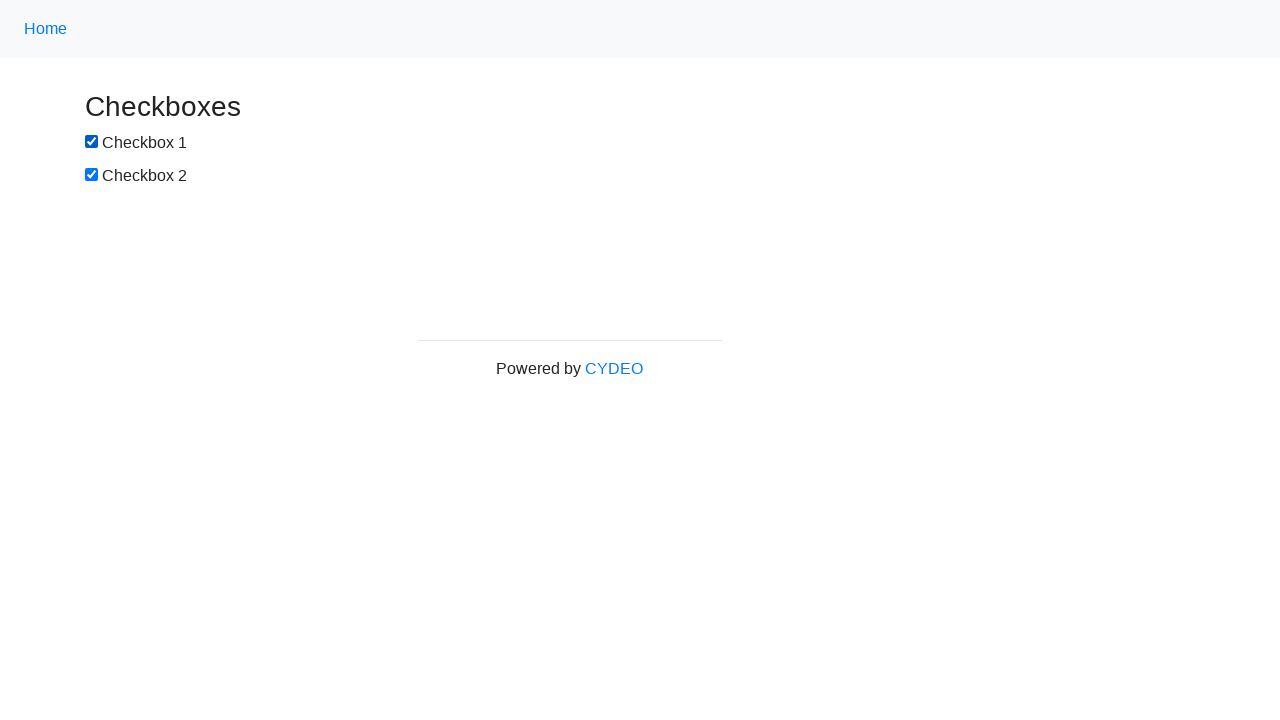

Clicked checkbox 2 to toggle its state at (92, 175) on #box2
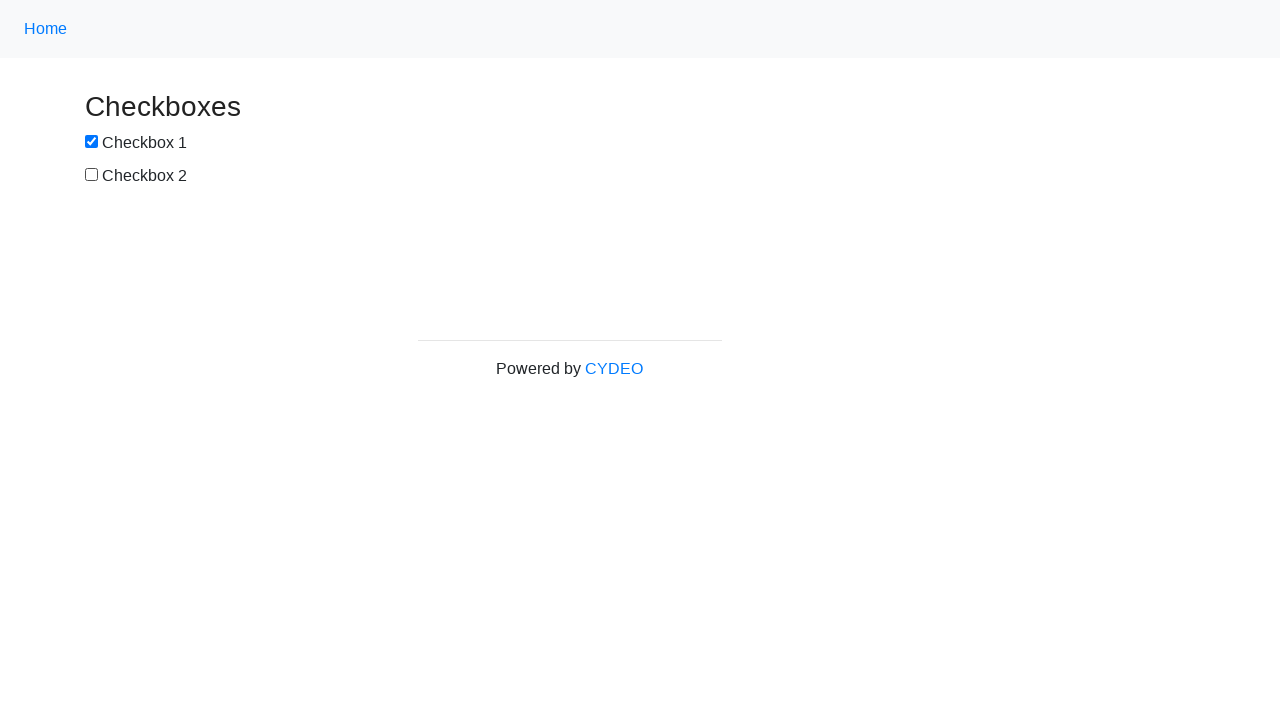

Verified checkbox 1 is already checked
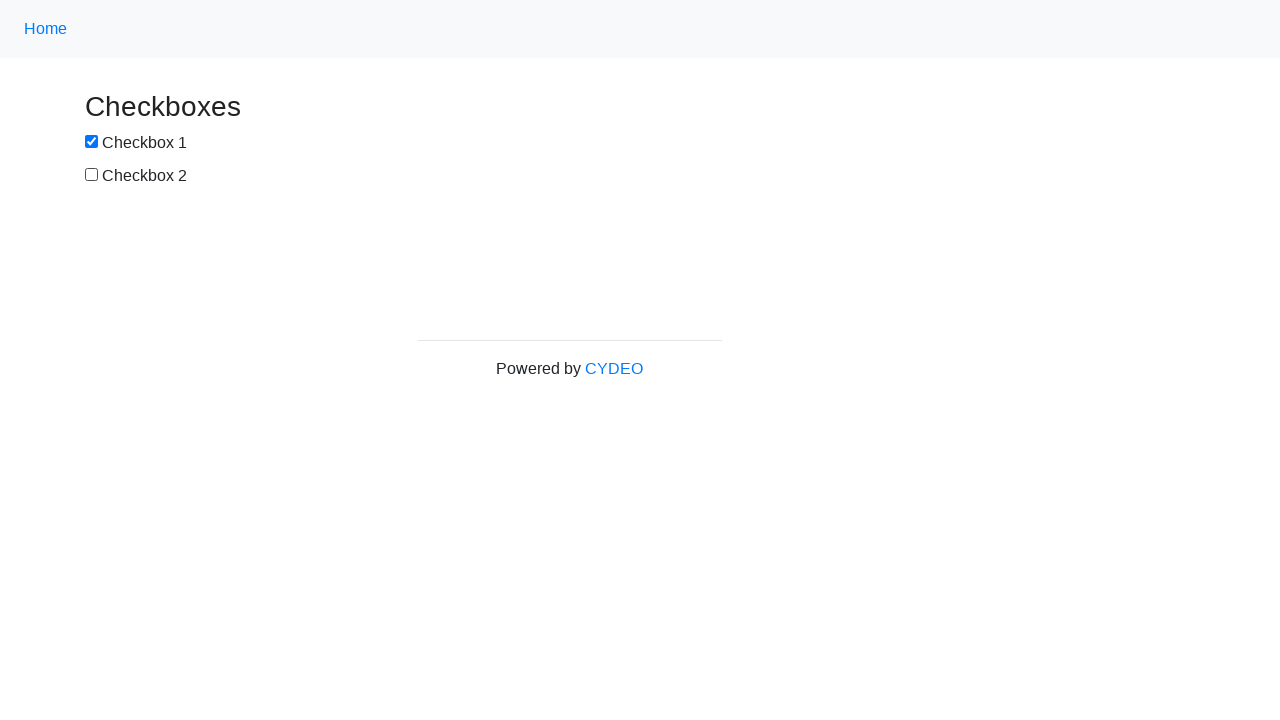

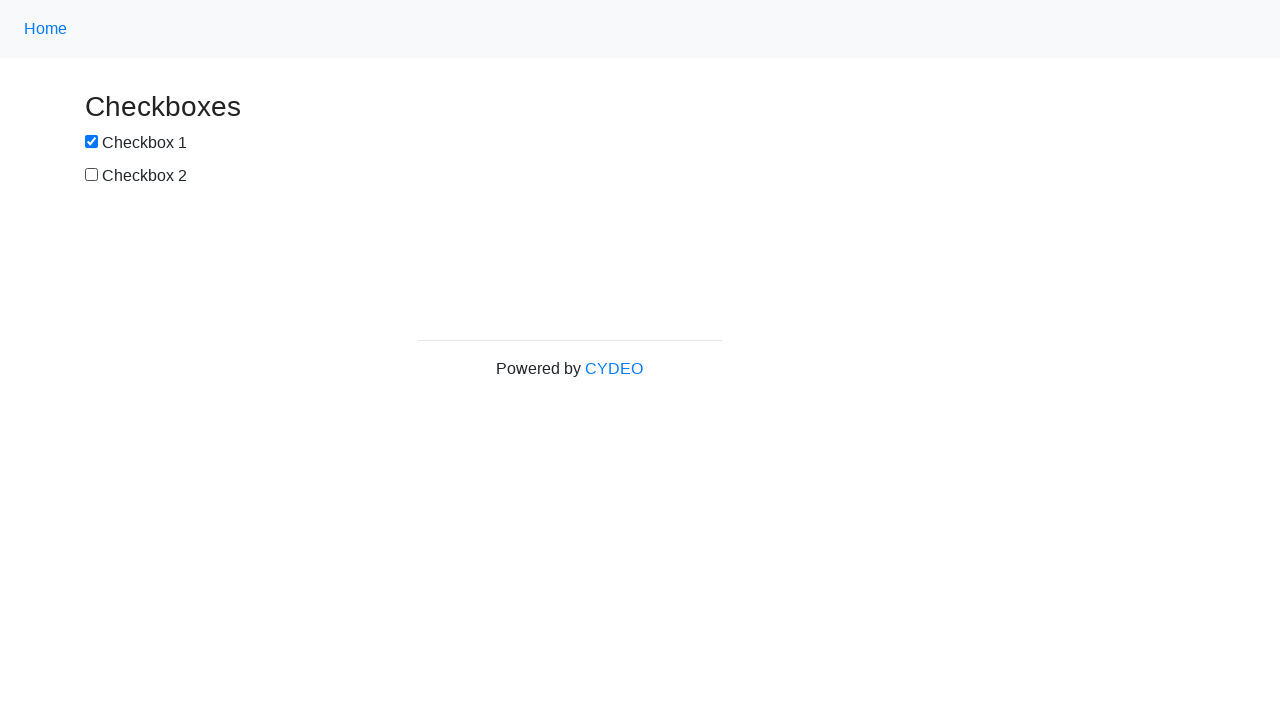